Tests date selection on RedBus website by clicking on the date picker and selecting a specific date

Starting URL: https://www.redbus.com

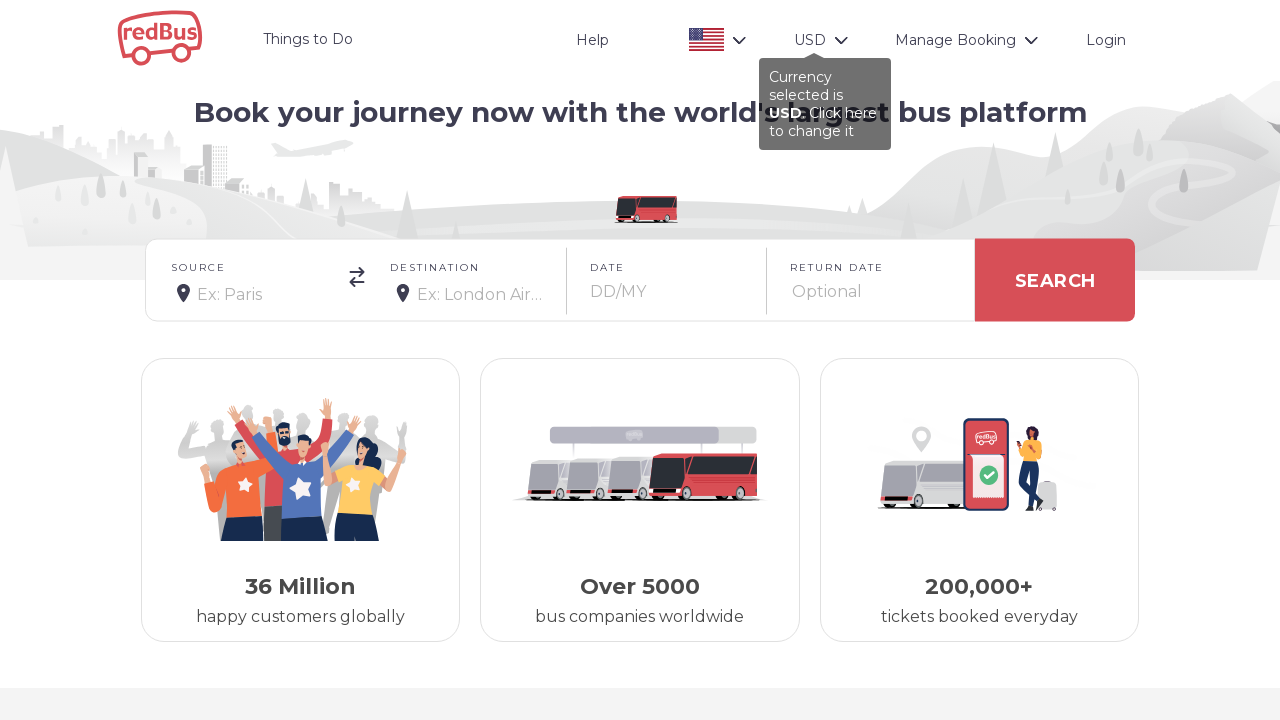

Clicked date picker to open calendar at (667, 280) on #date-box
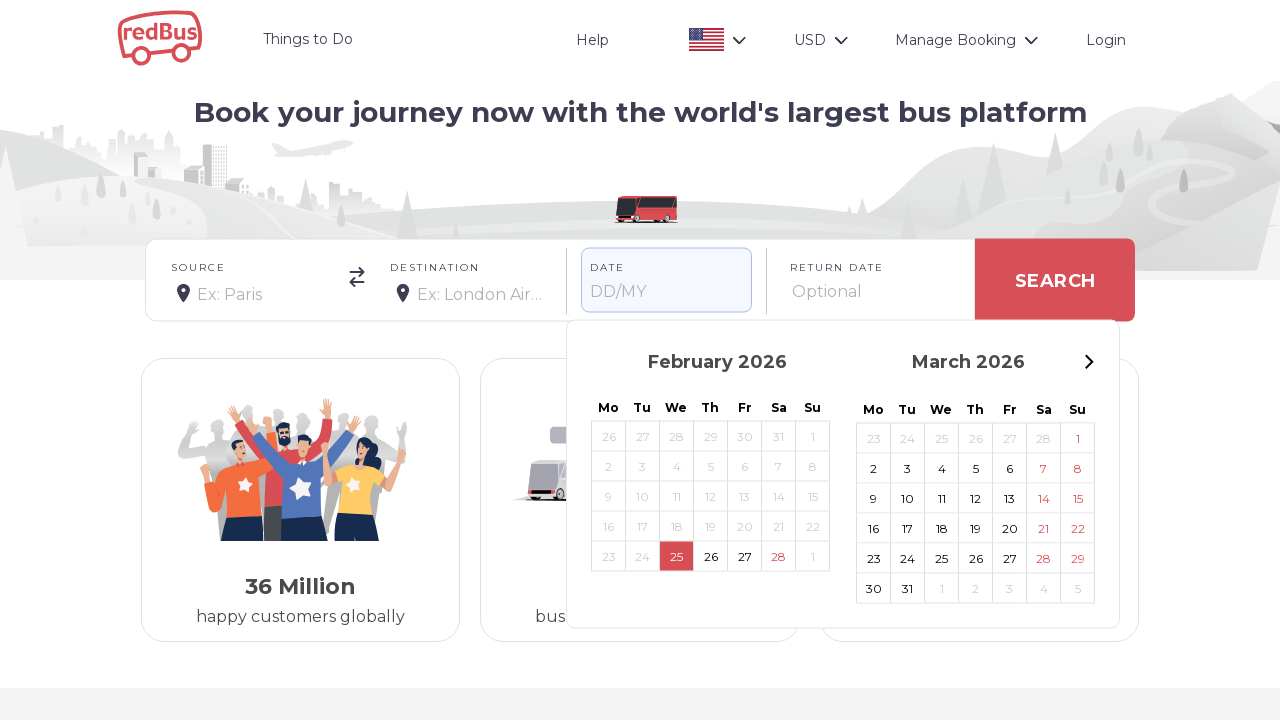

Selected date 21 from the calendar at (778, 526) on xpath=//span[.='21']
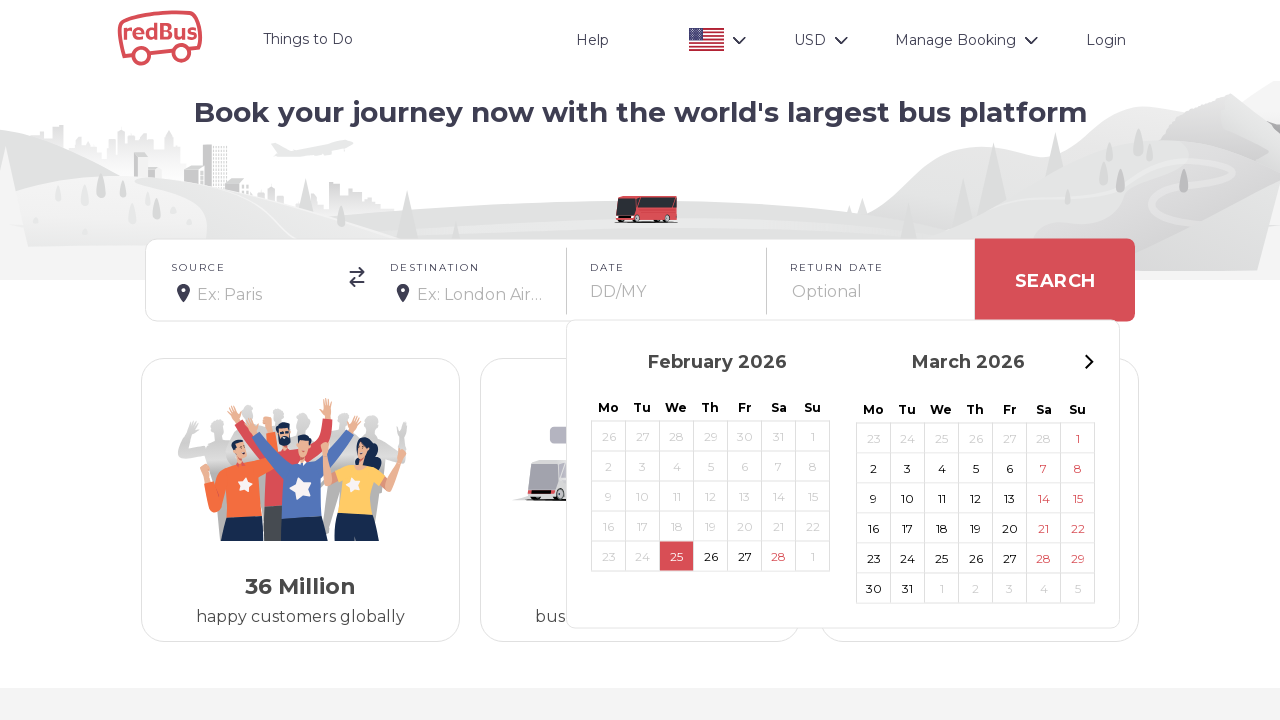

Waited for date selection to be processed
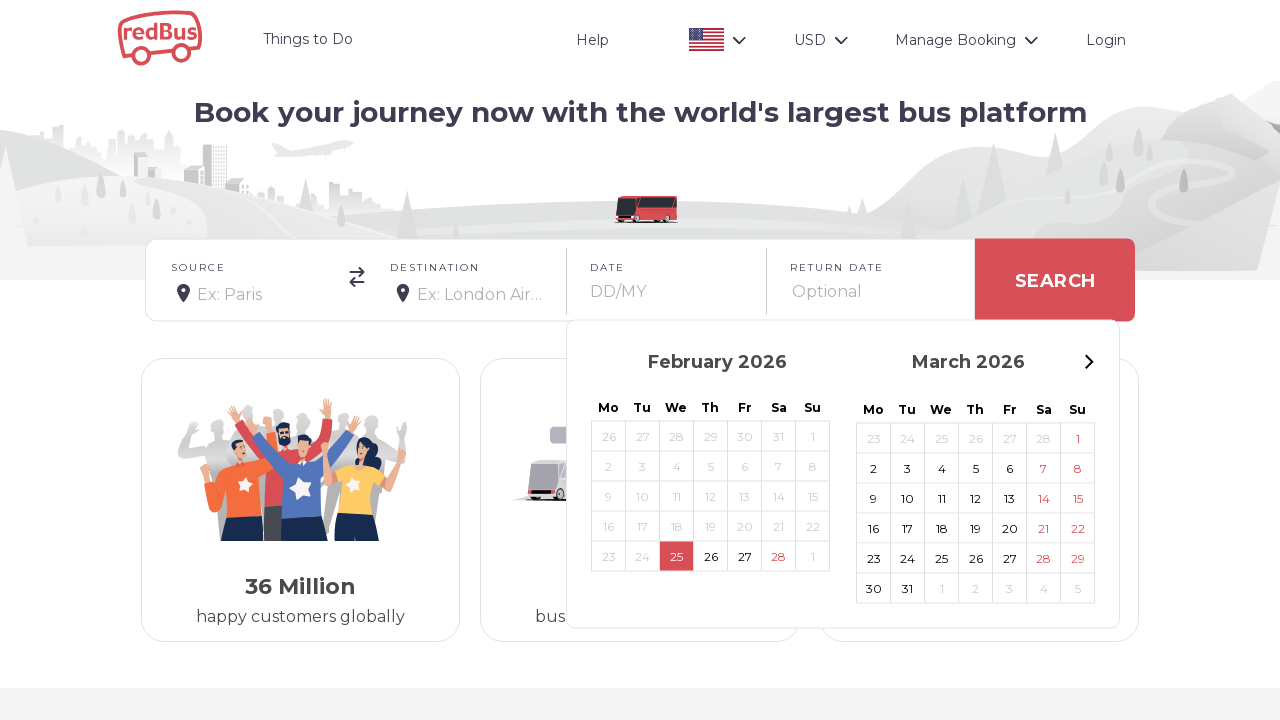

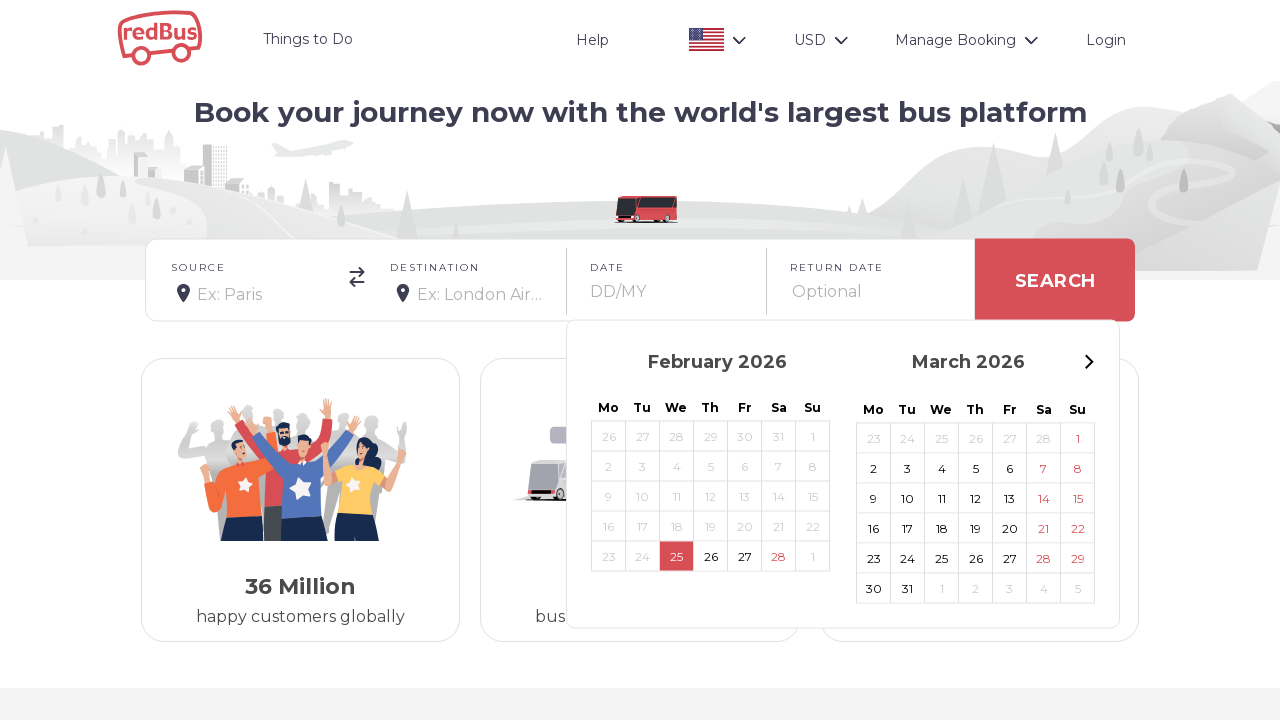